Navigates to a Slack workspace URL and waits for the page to load to verify the page title is accessible.

Starting URL: https://testworkspace2024.slack.com/

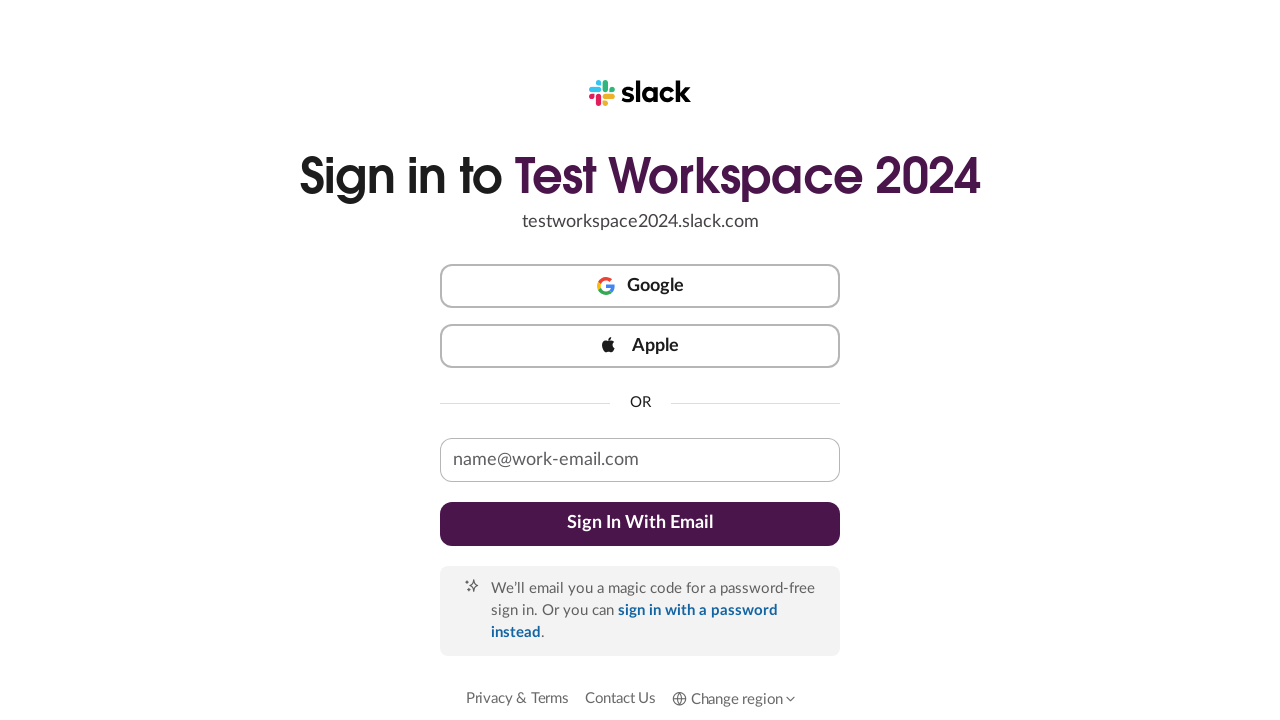

Navigated to Slack workspace URL
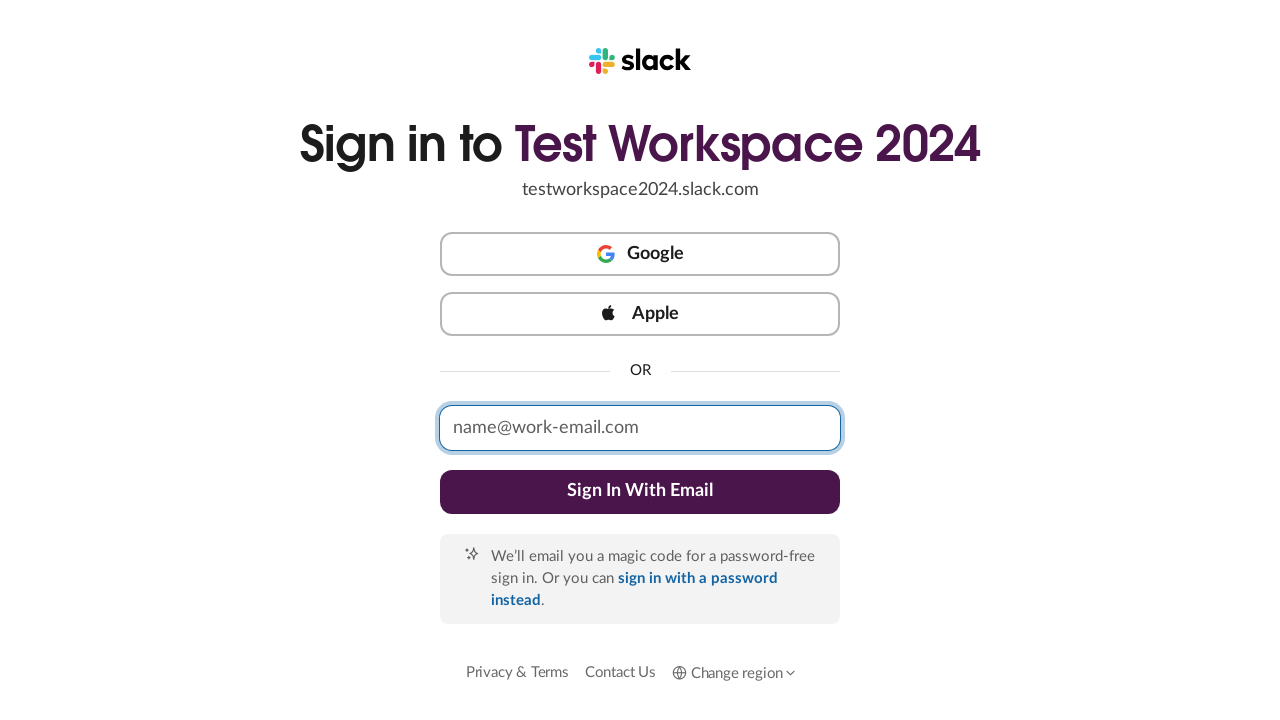

Page DOM content fully loaded
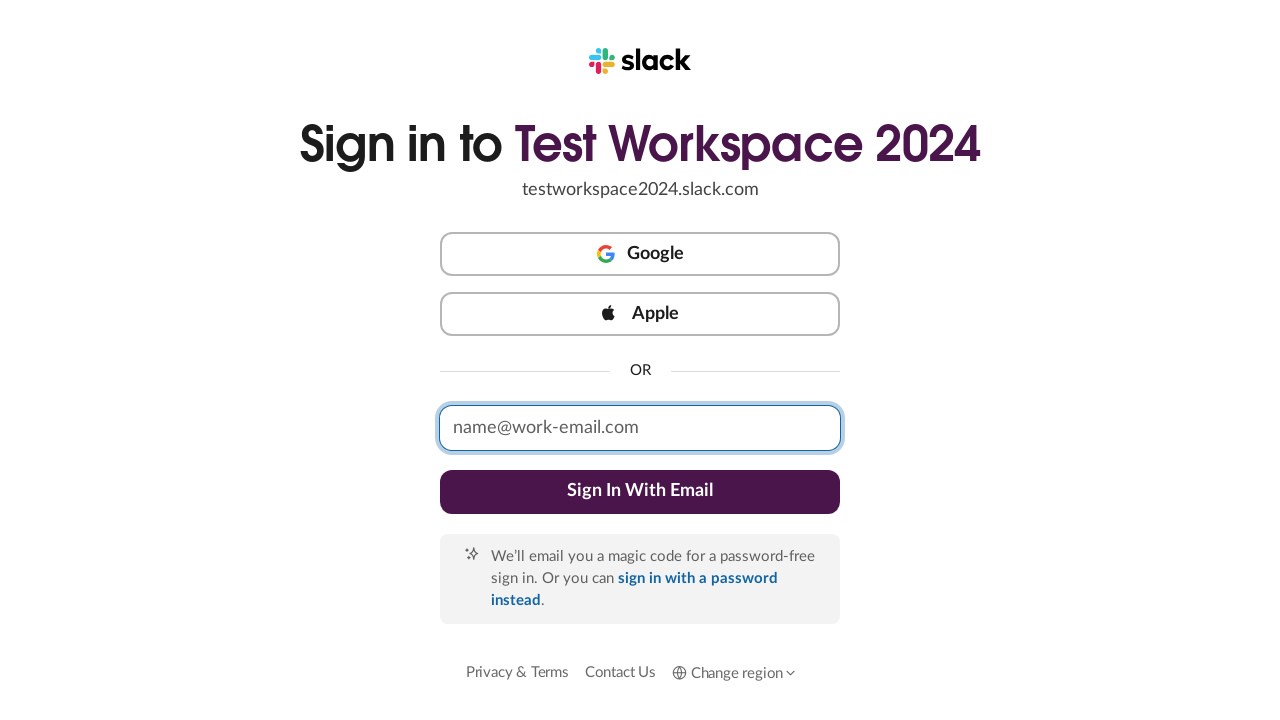

Retrieved page title: Slack
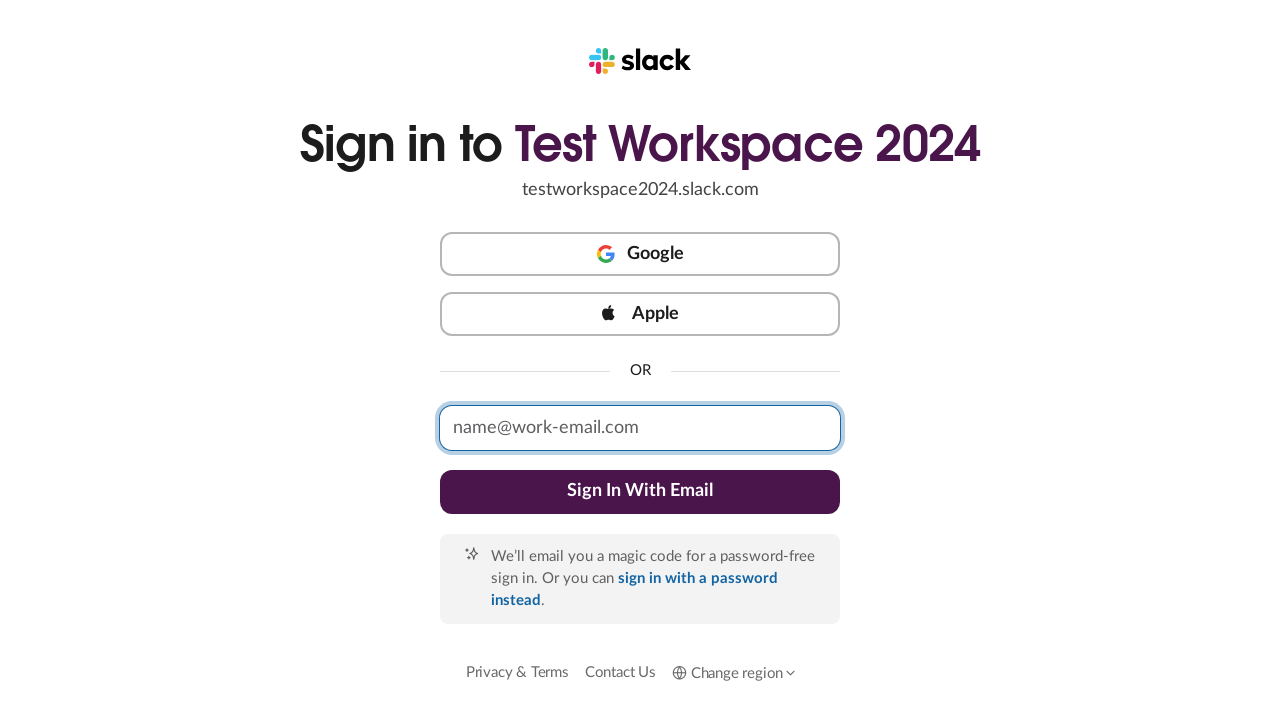

Printed title to console: Slack
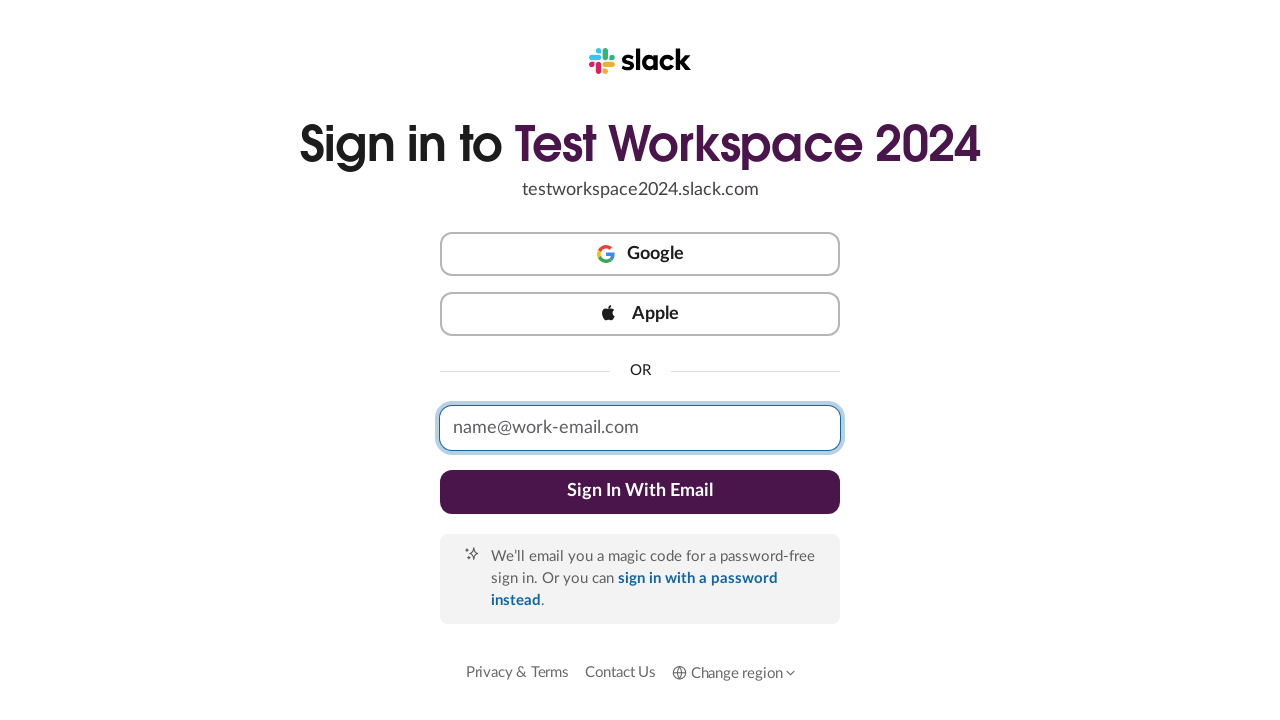

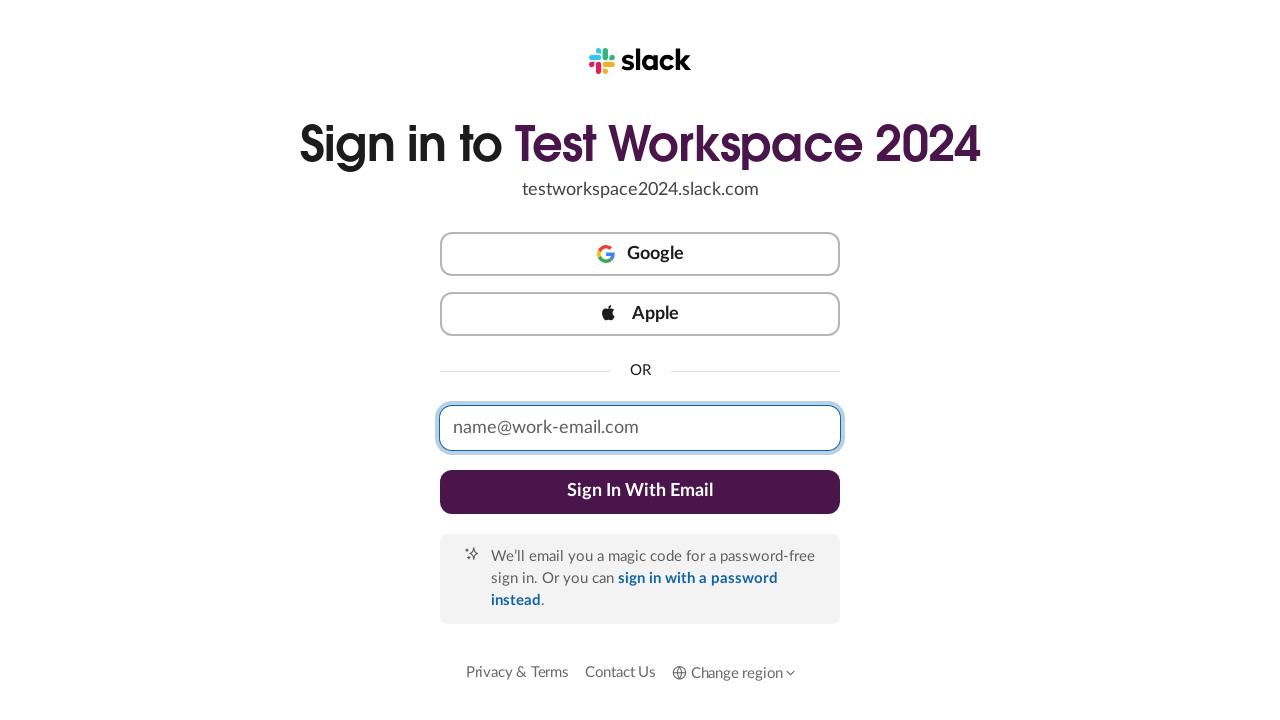